Clicks the Search Languages link in the footer and verifies navigation to search.html

Starting URL: https://www.99-bottles-of-beer.net/

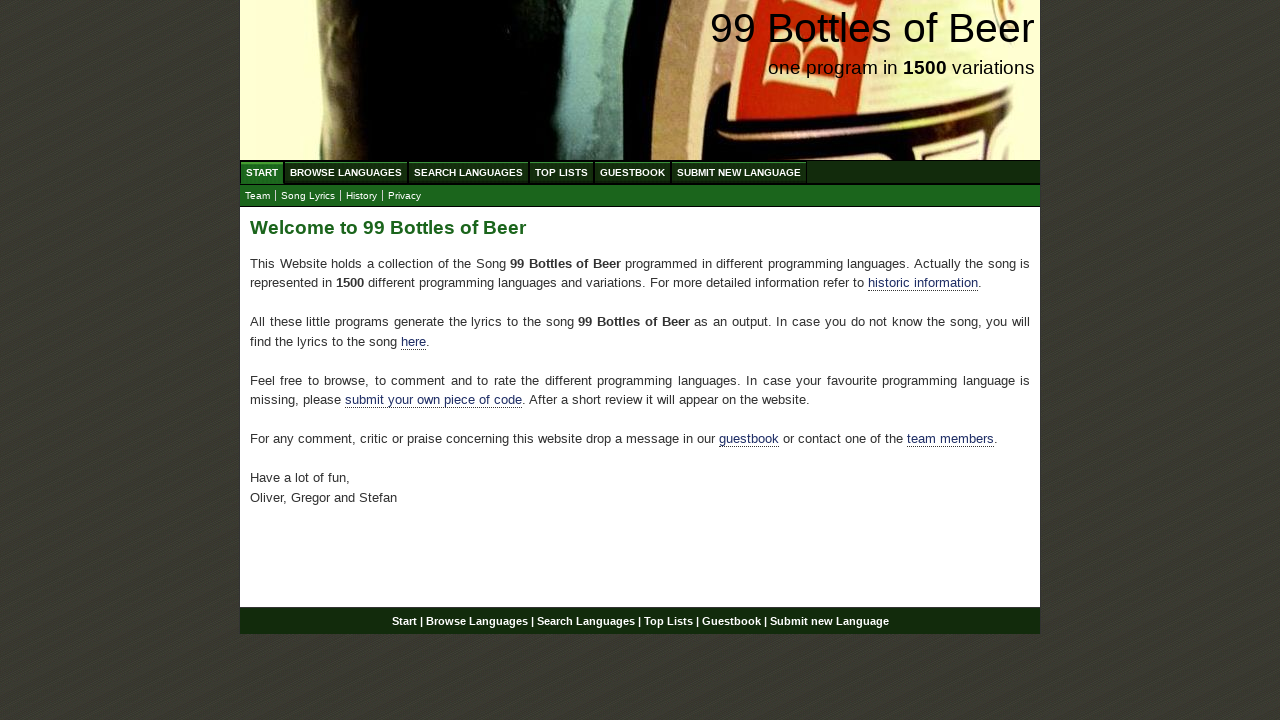

Clicked the Search Languages link in the footer at (586, 621) on div#footer a[href='/search.html']
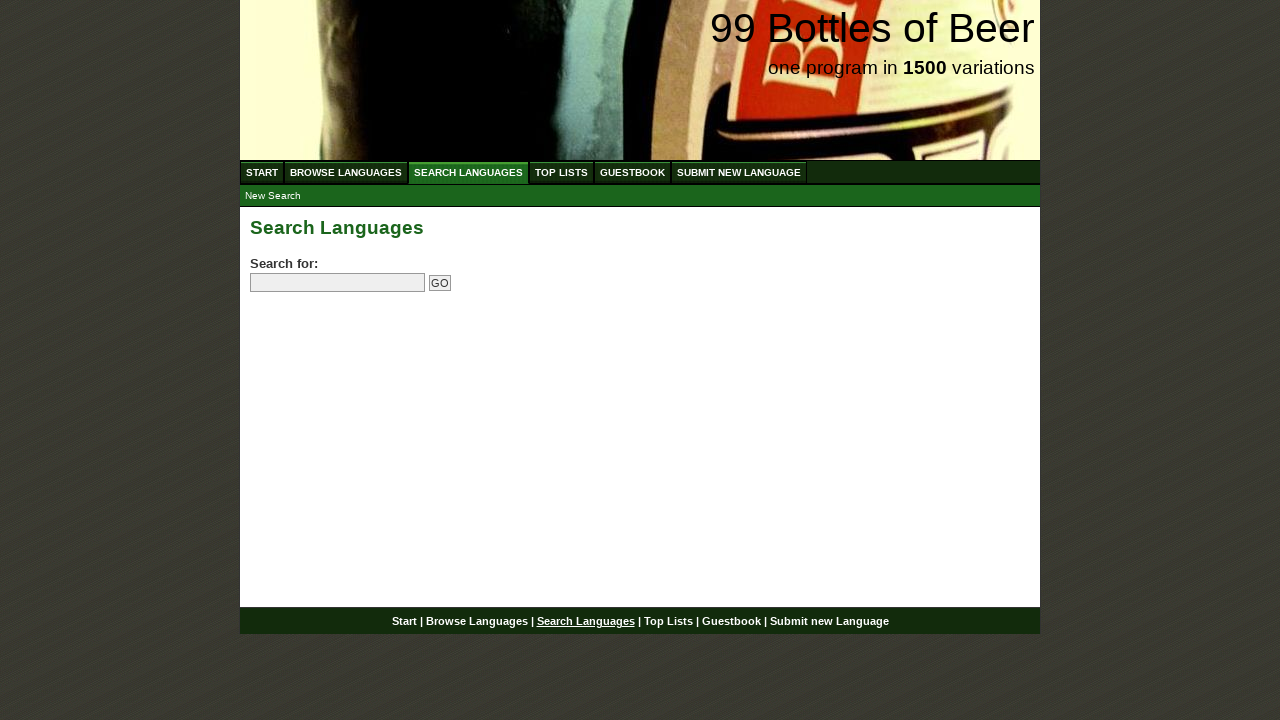

Verified navigation to search.html page
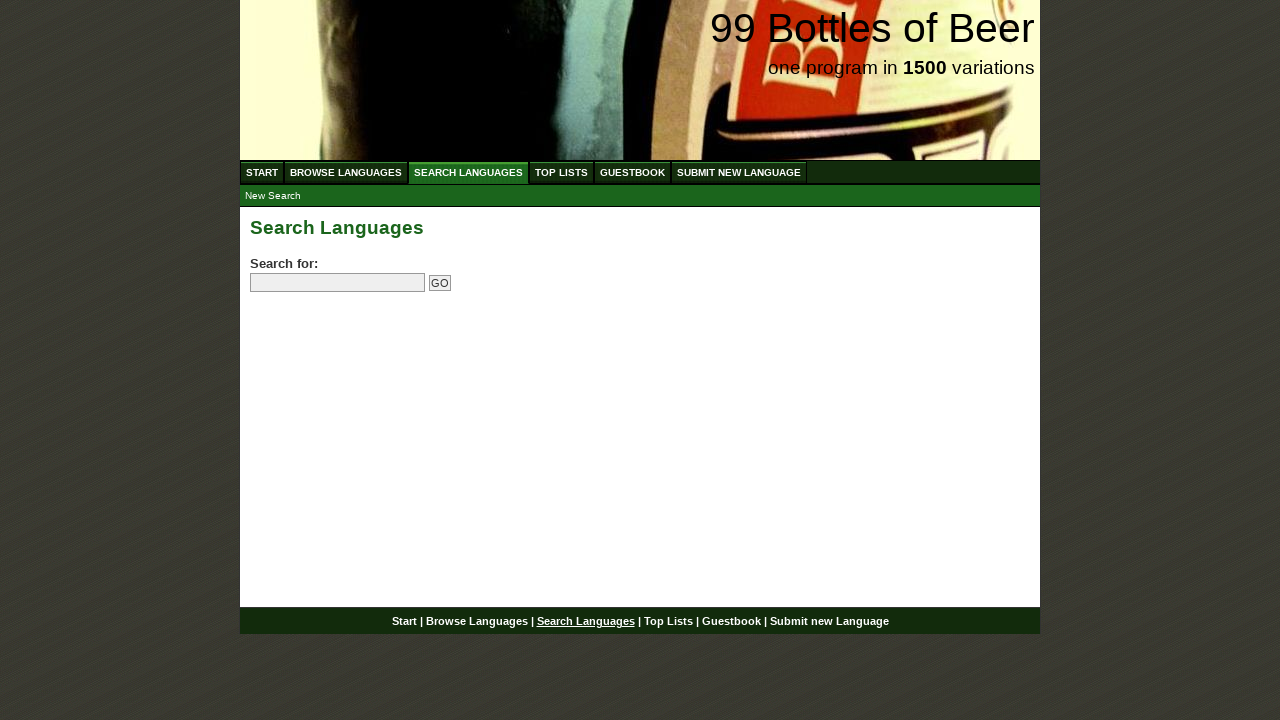

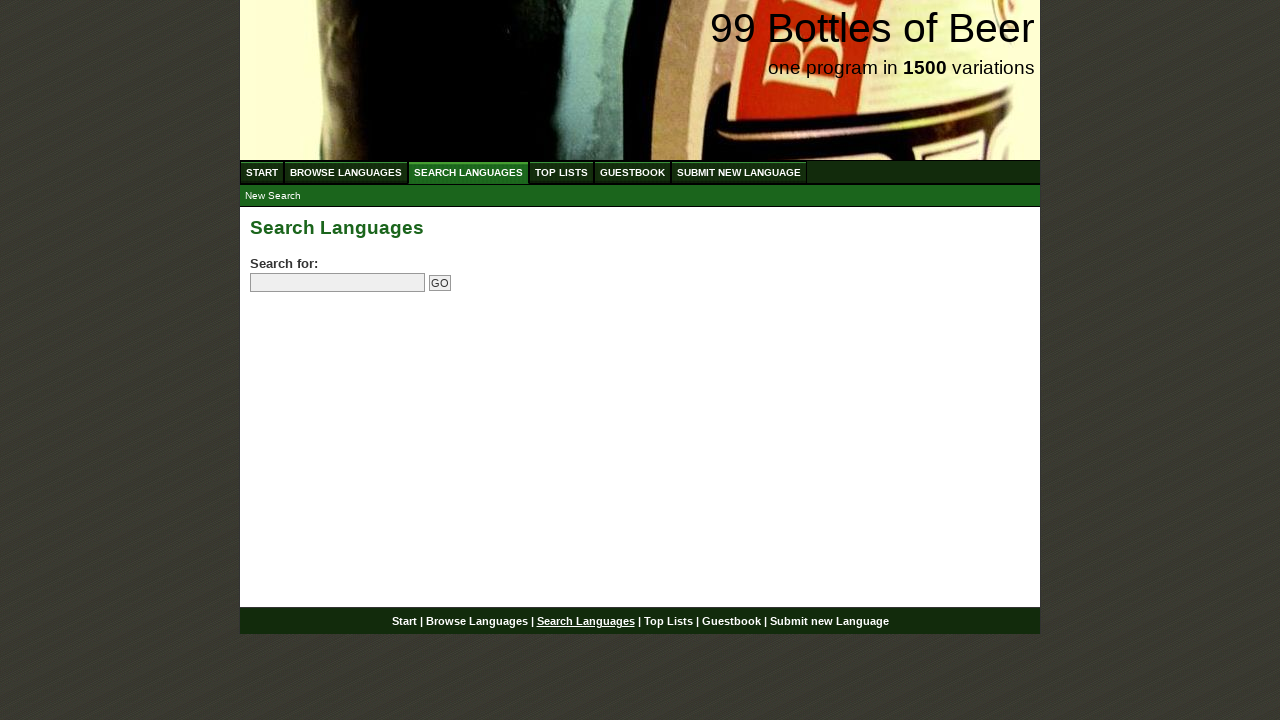